Launches Chrome browser and navigates to Tiki.vn homepage

Starting URL: https://tiki.vn/

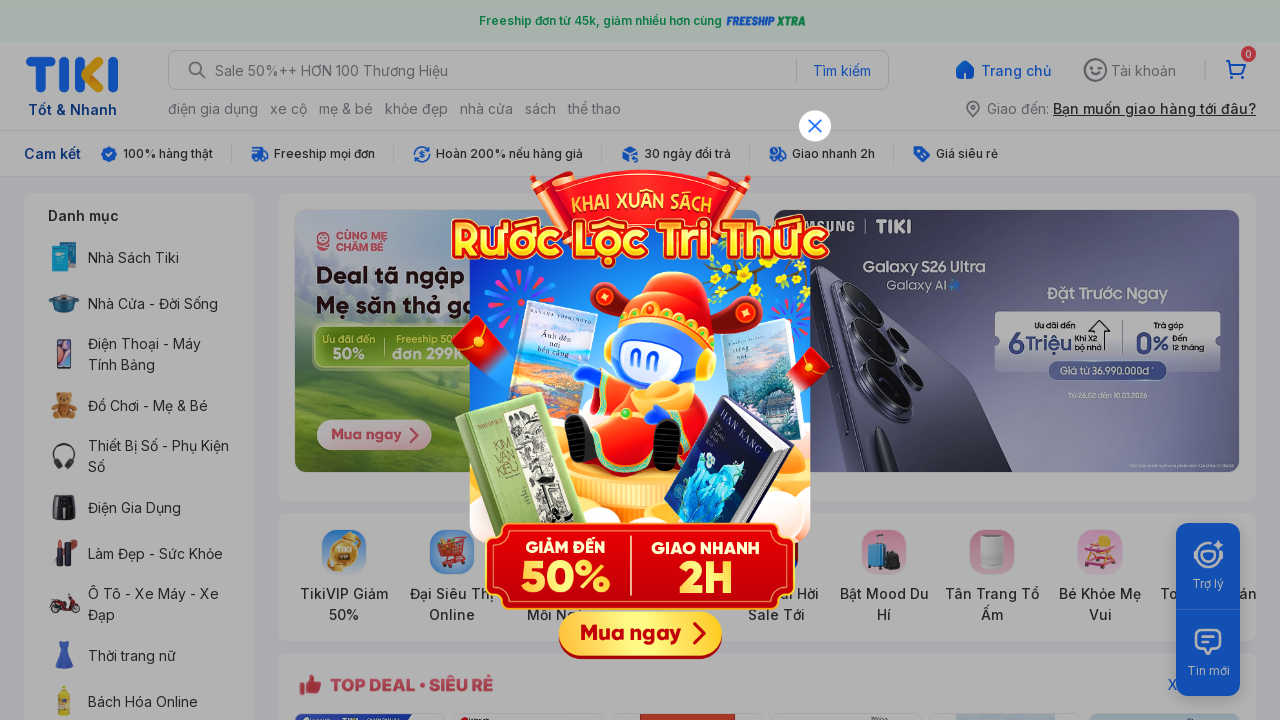

Waited for page DOM content to be fully loaded on Tiki.vn homepage
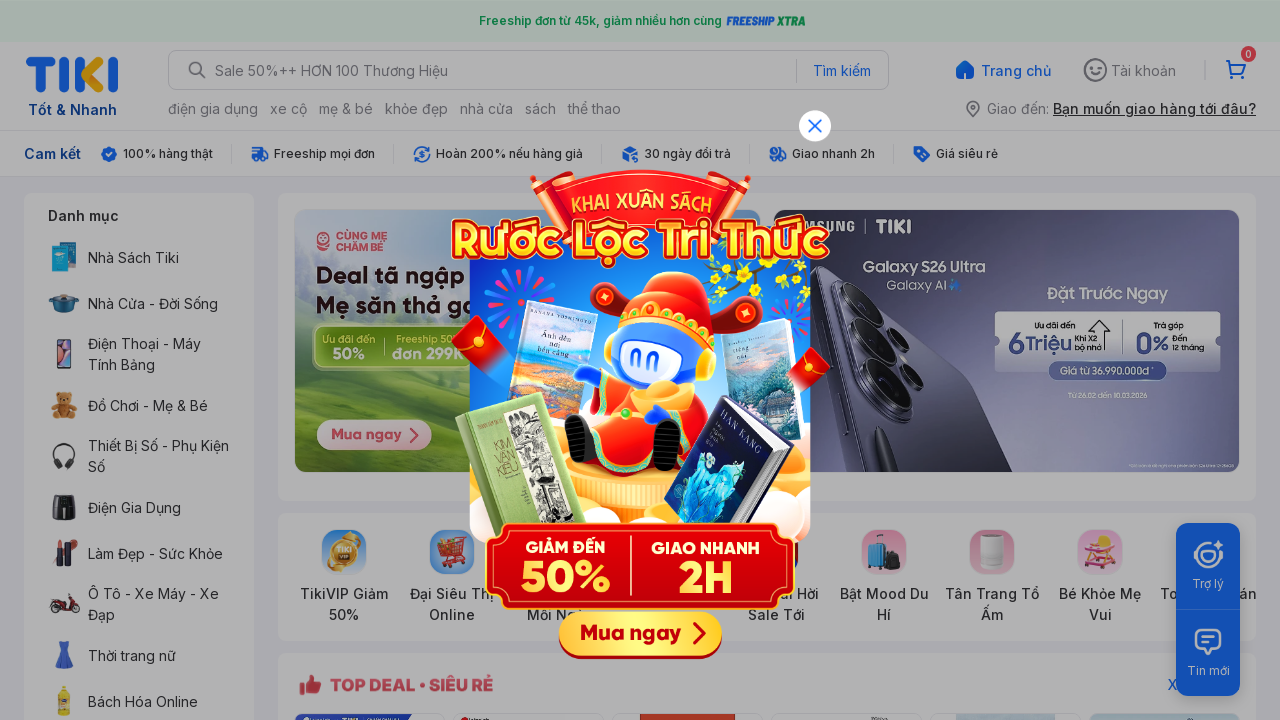

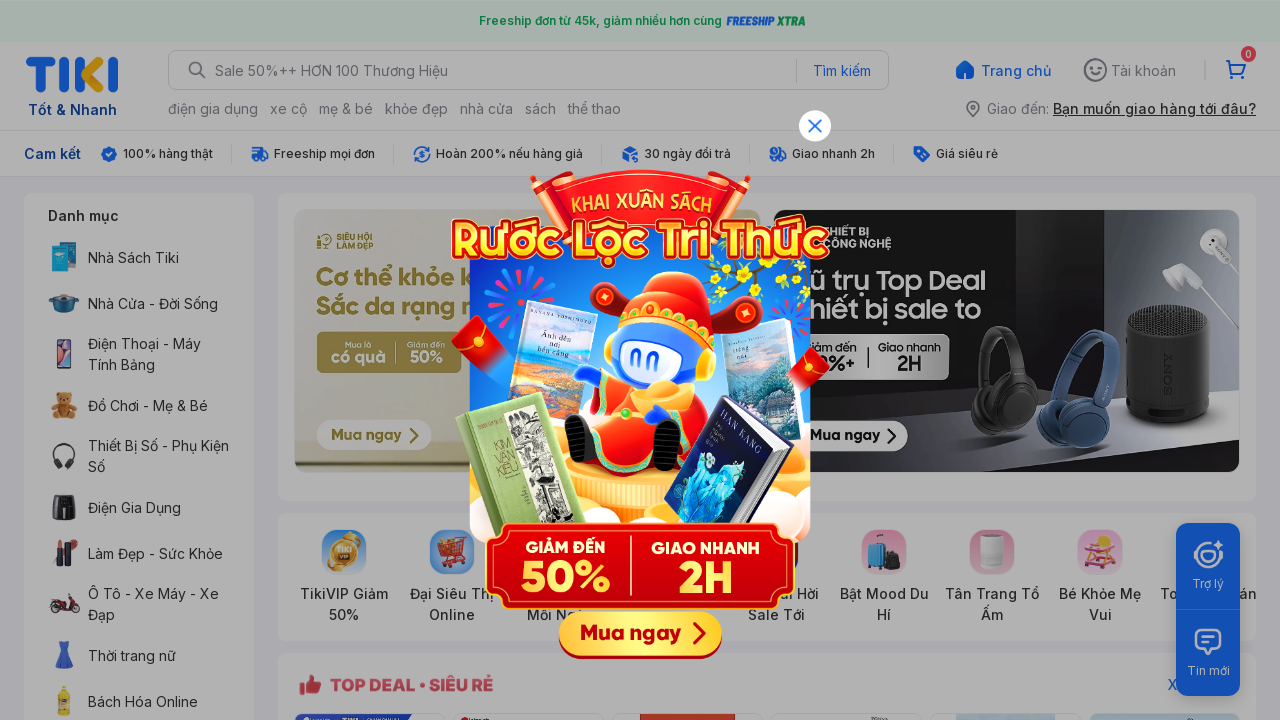